Clicks on the API link in the navigation to navigate to the API documentation page

Starting URL: https://webdriver.io/

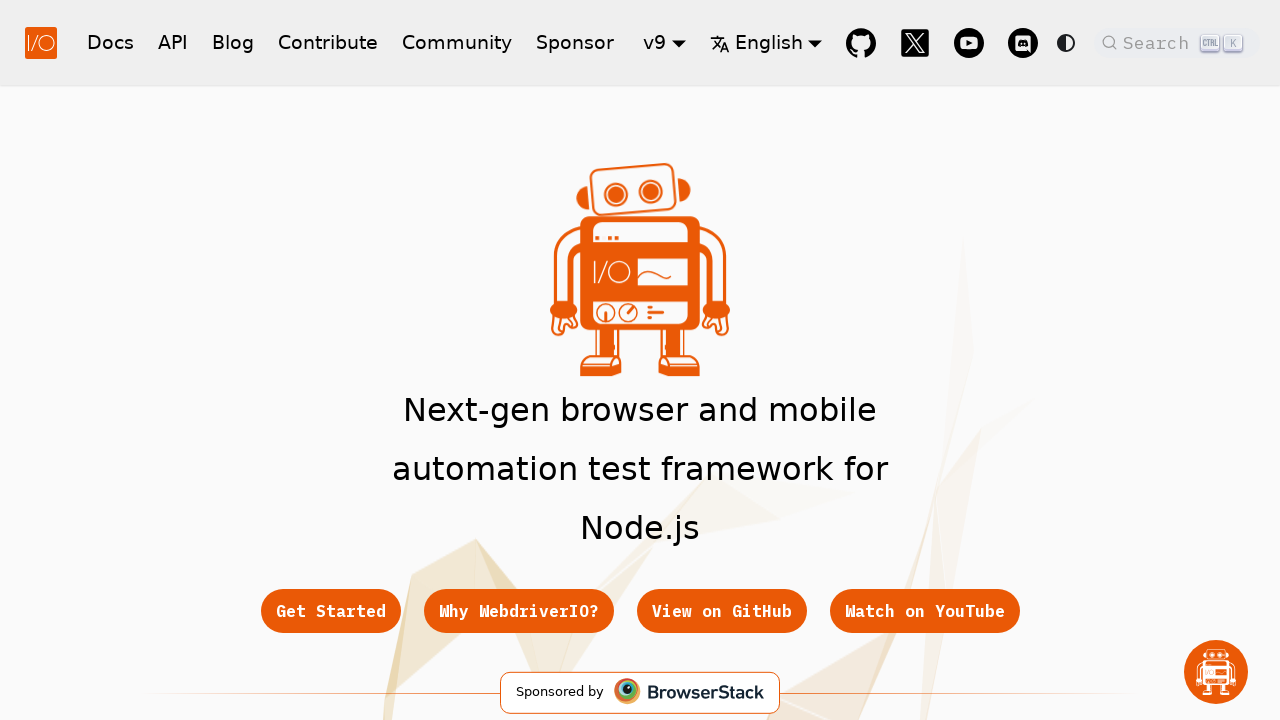

Clicked on the API link in the navigation at (173, 42) on [href="/docs/api"]
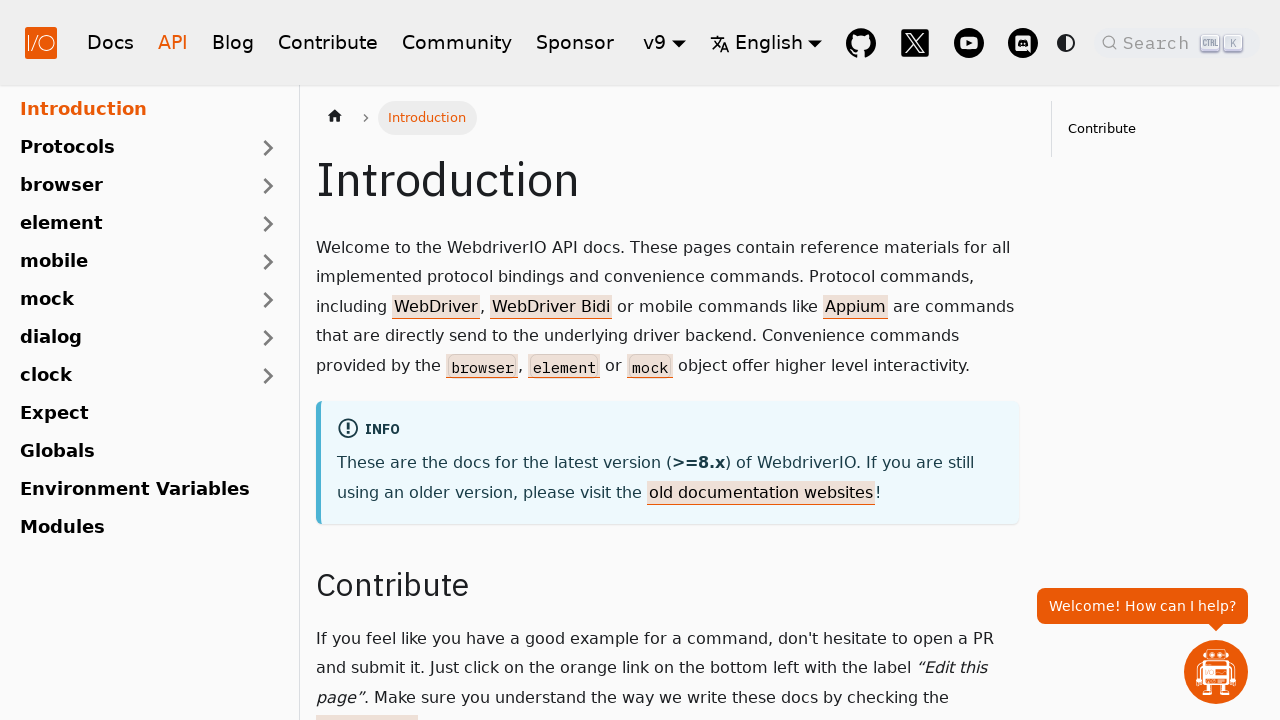

Waited for navigation to complete and page to load
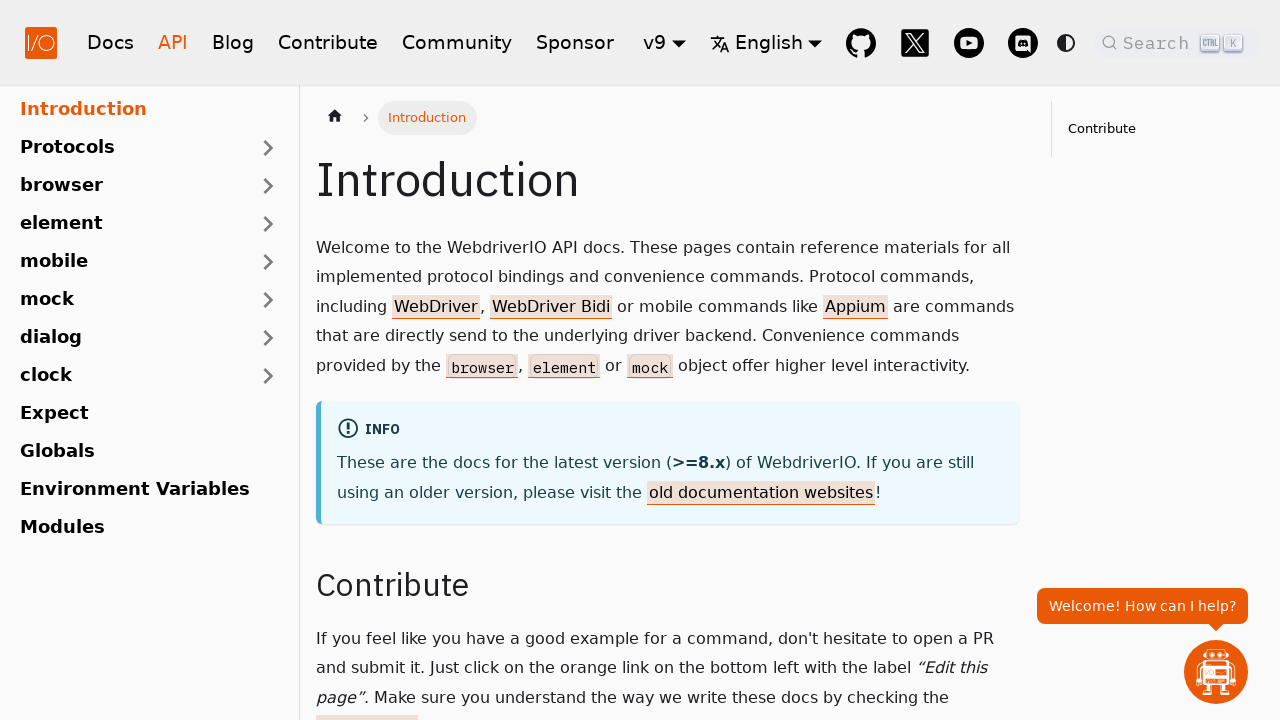

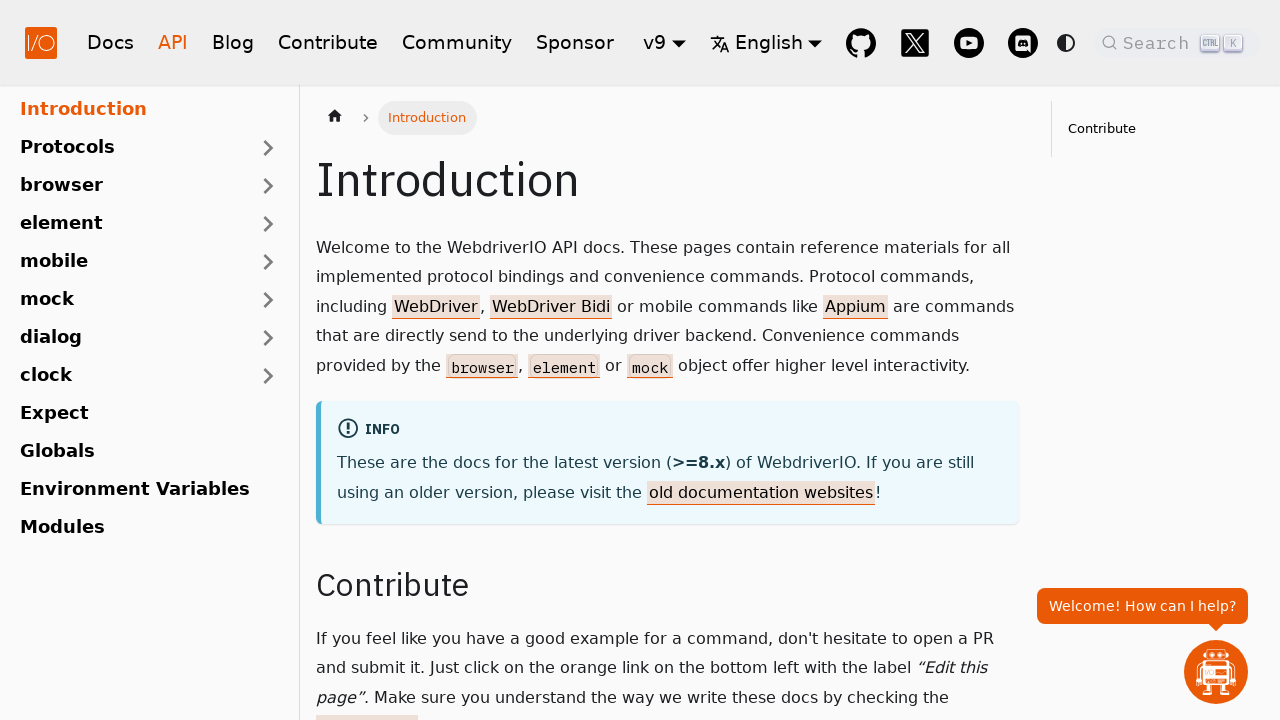